Tests contact form submission by filling in all fields with valid data and submitting the form

Starting URL: https://automationintesting.online/

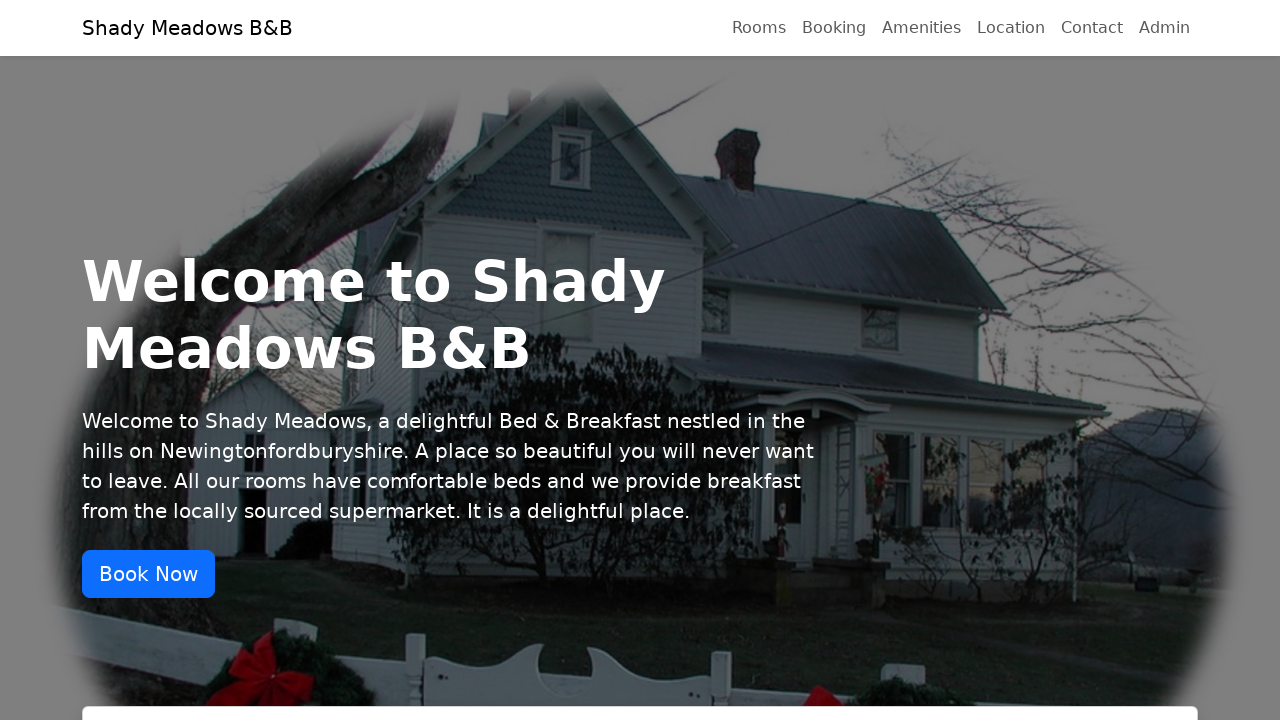

Scrolled to contact form section
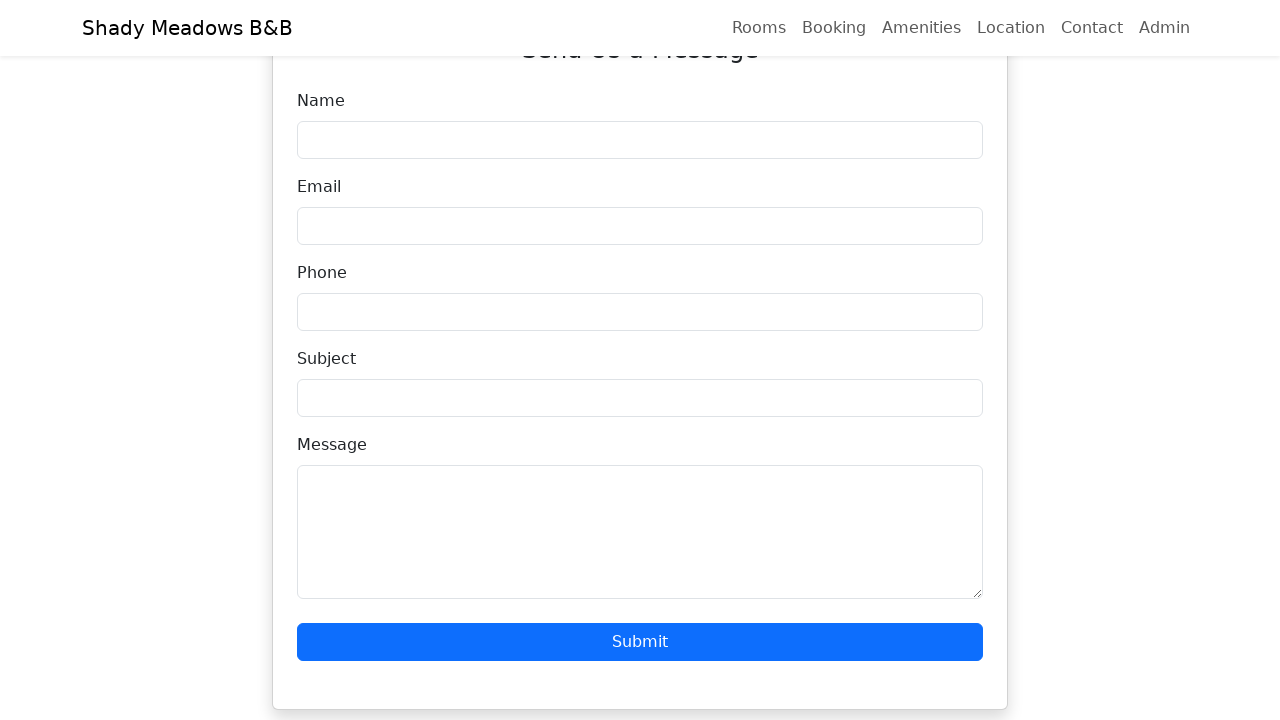

Waited 500ms for contact form to be ready
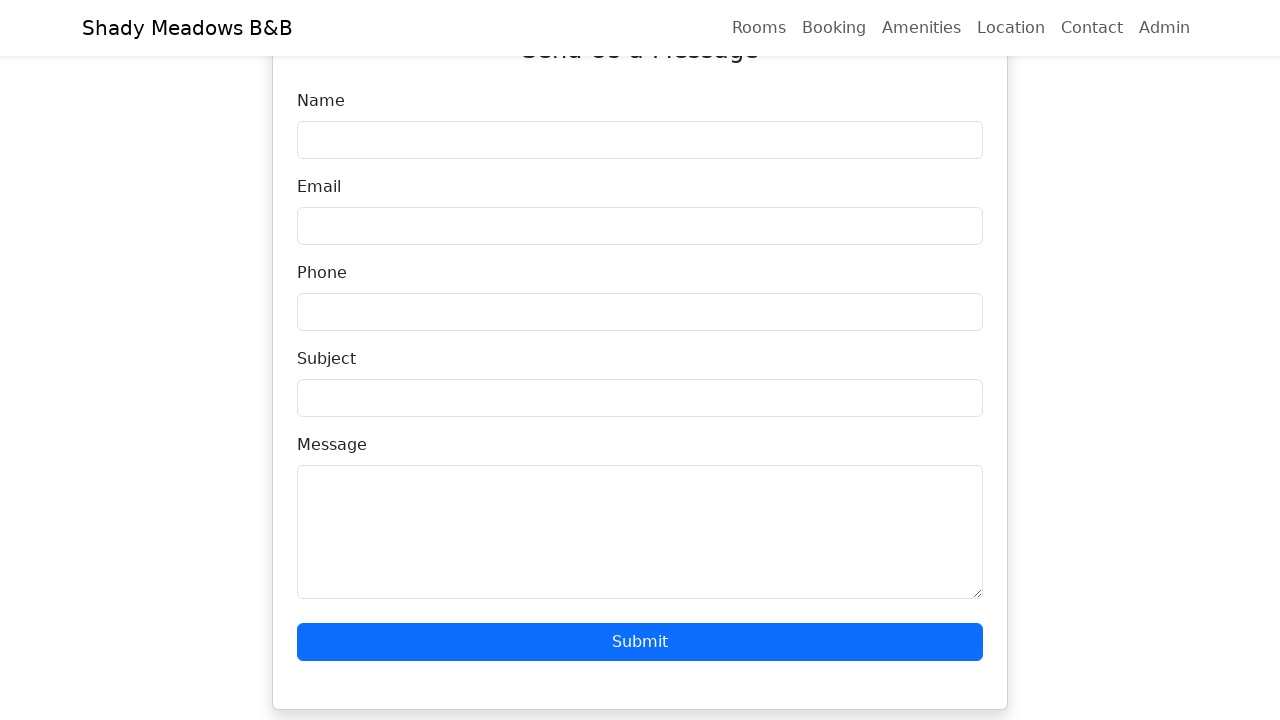

Filled name field with 'John Smith' on #name
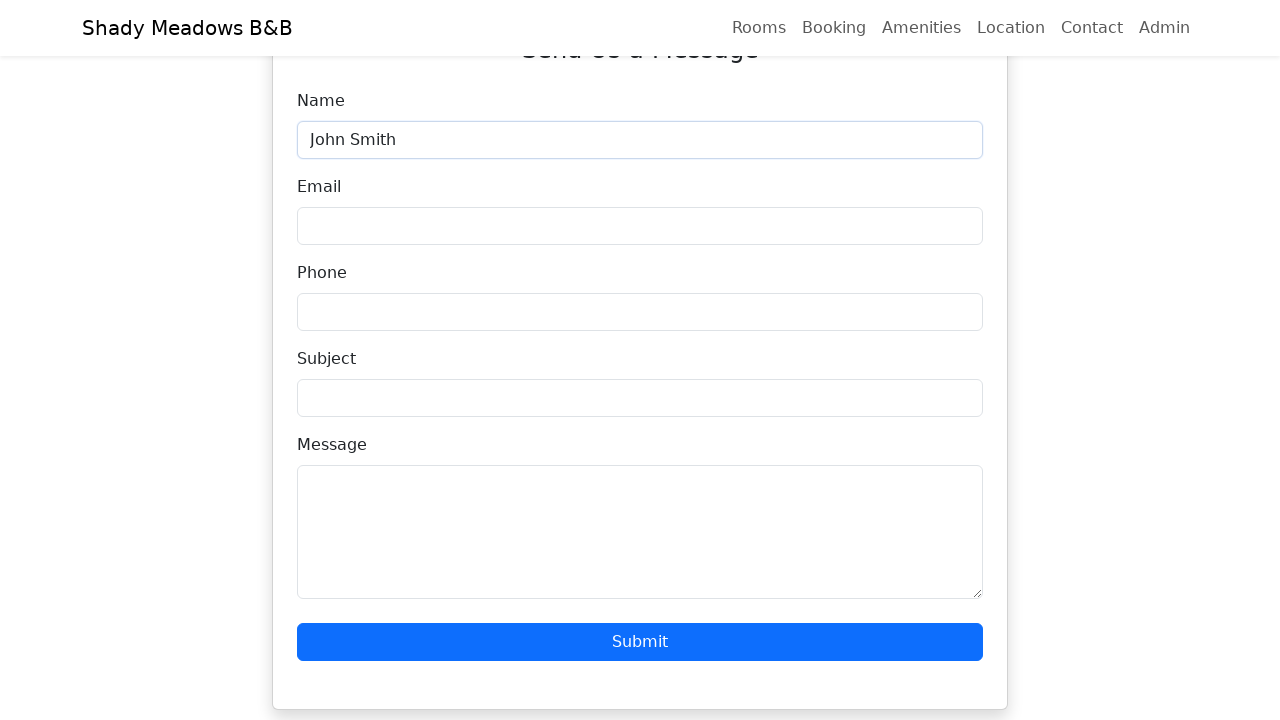

Filled email field with 'john.smith@example.com' on #email
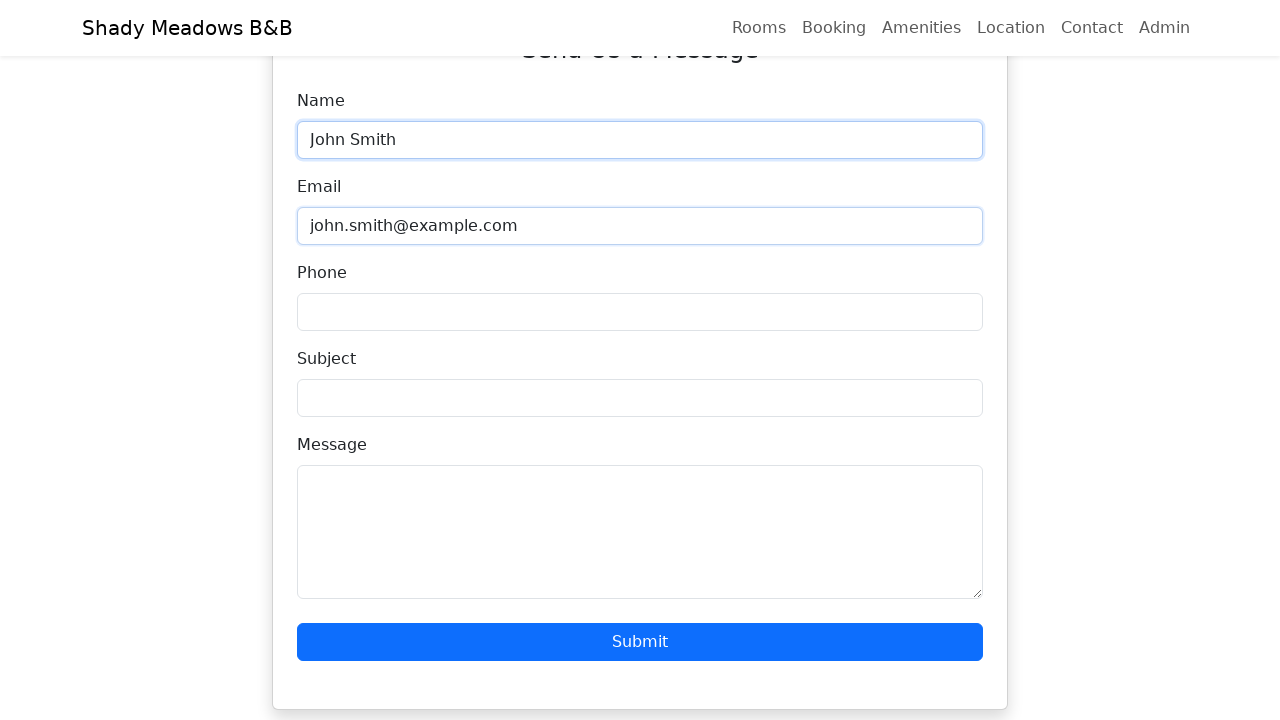

Filled phone field with '01234567890' on #phone
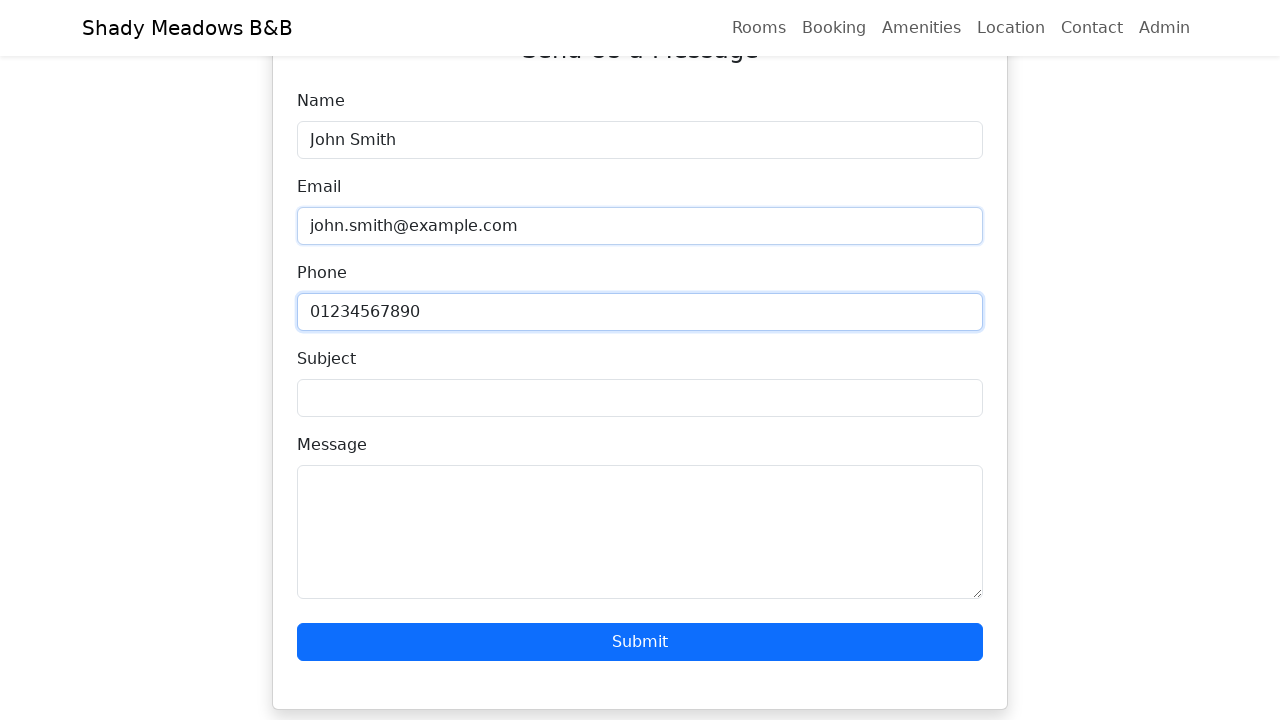

Filled subject field with 'Room Inquiry' on #subject
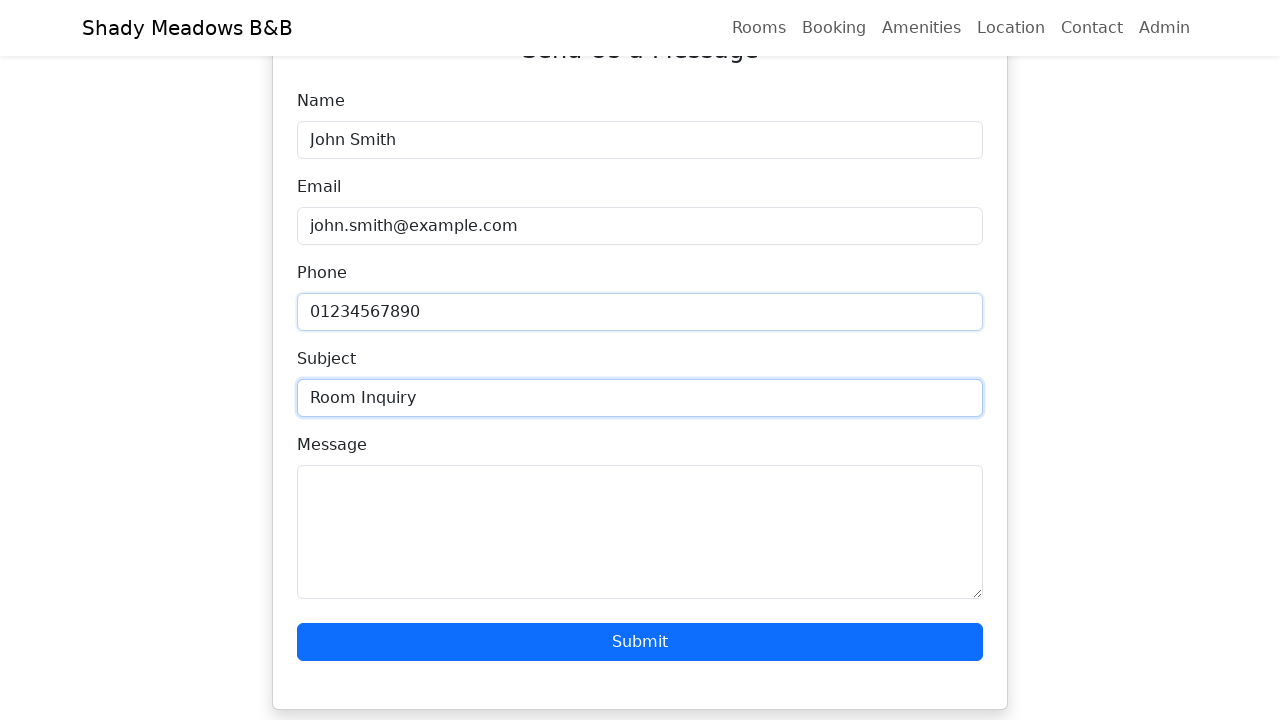

Filled description field with room availability inquiry on #description
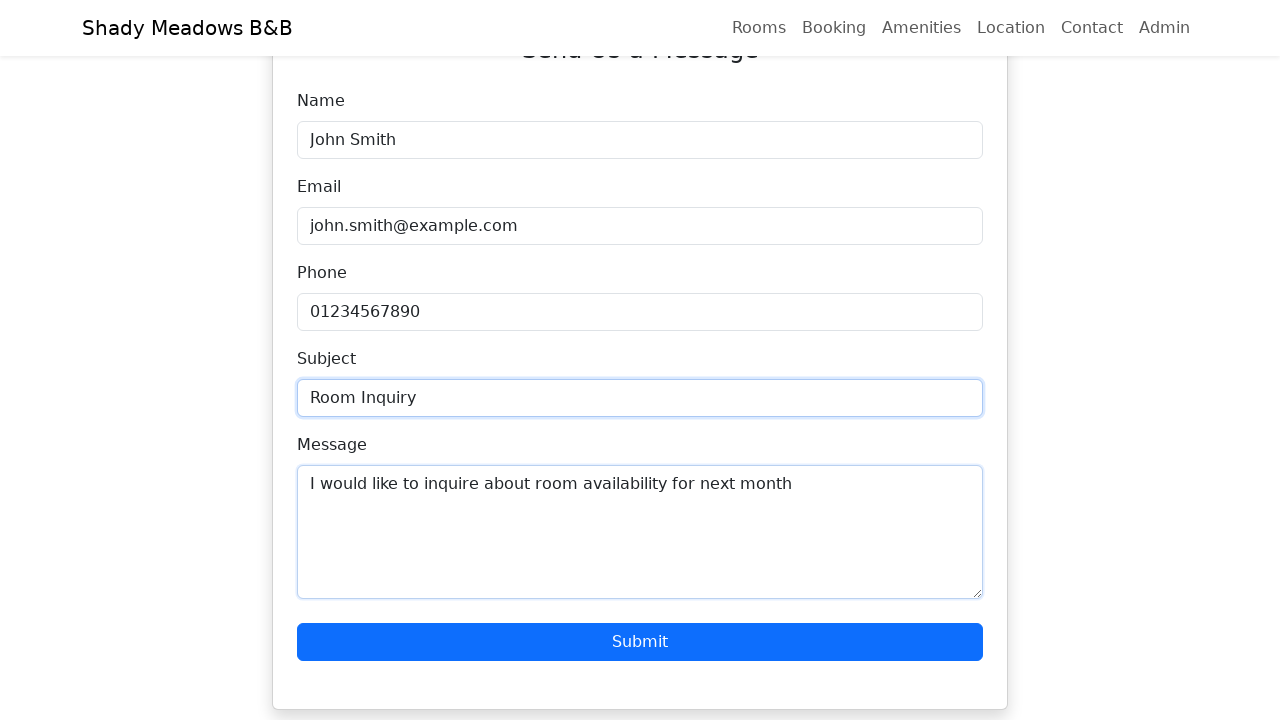

Scrolled submit button into view
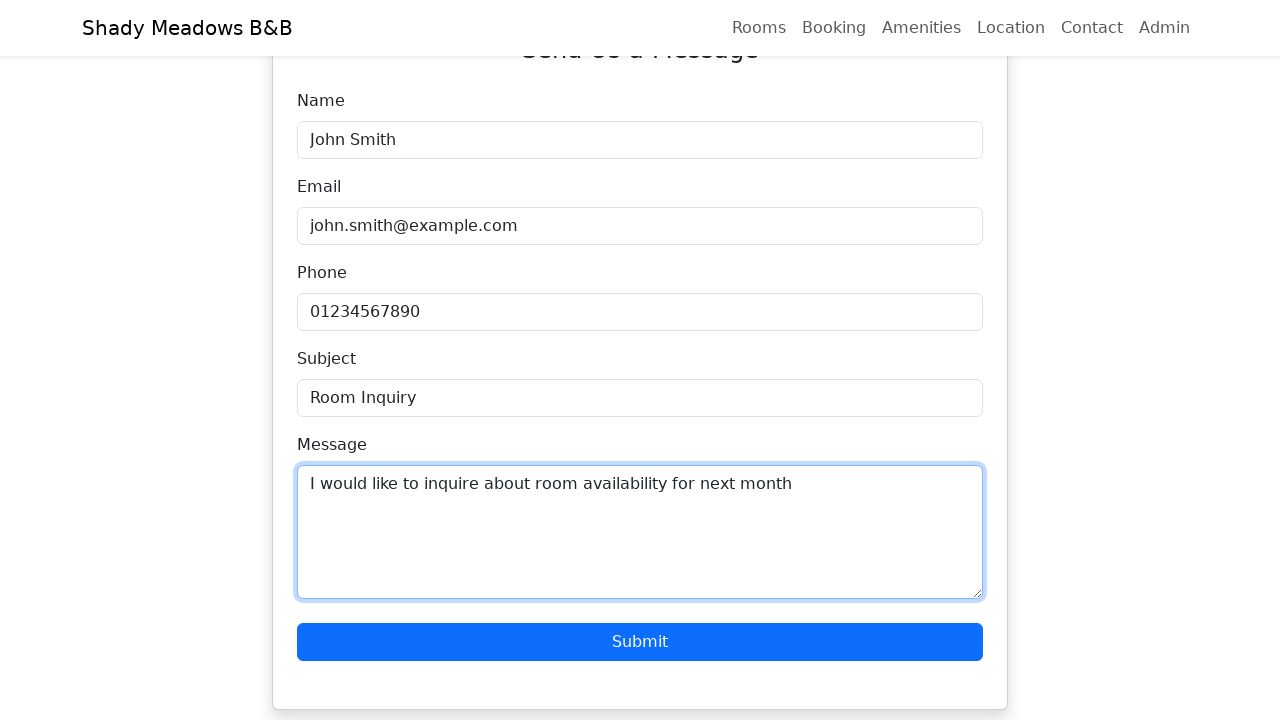

Clicked Submit button to submit contact form at (640, 642) on xpath=//button[text()='Submit']
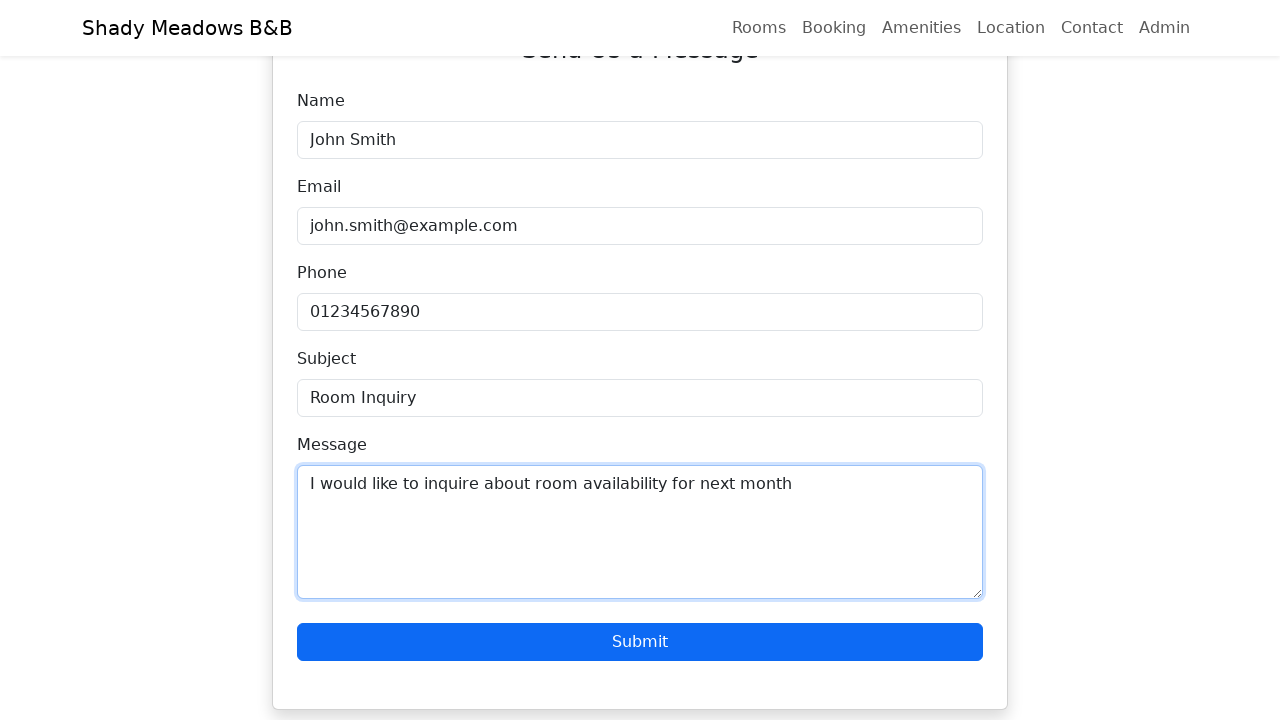

Waited 1000ms for form submission response
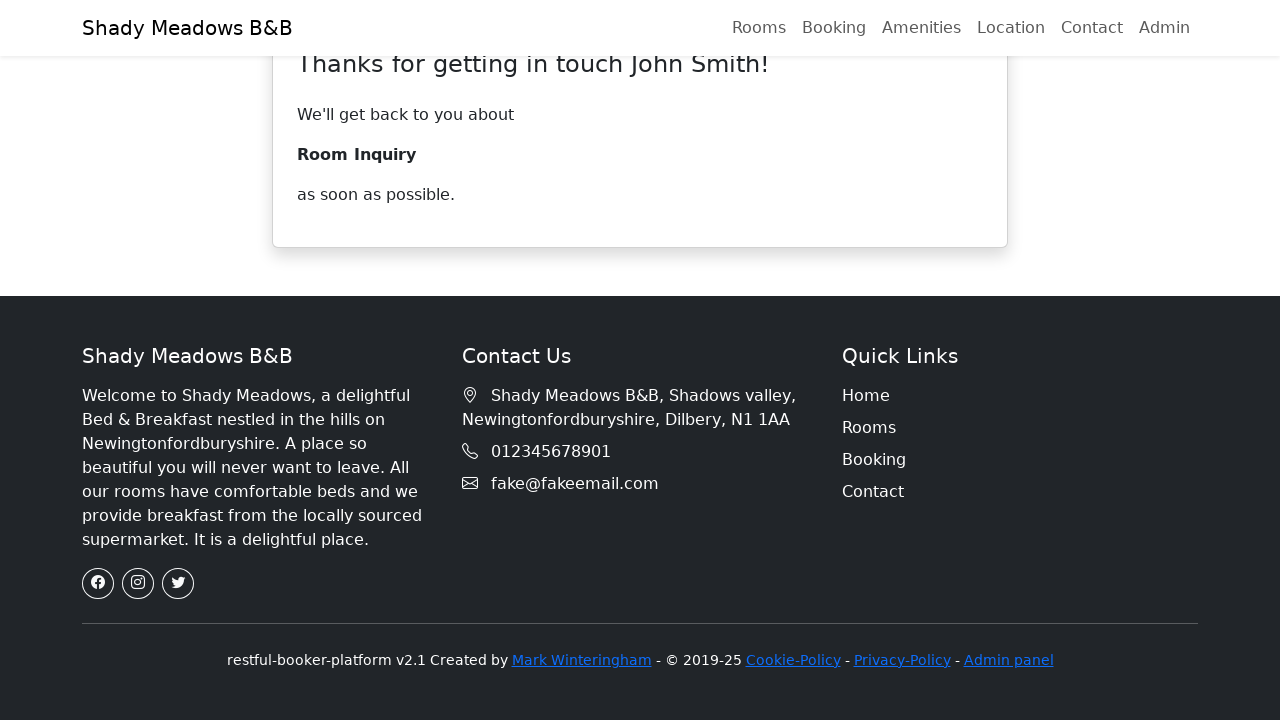

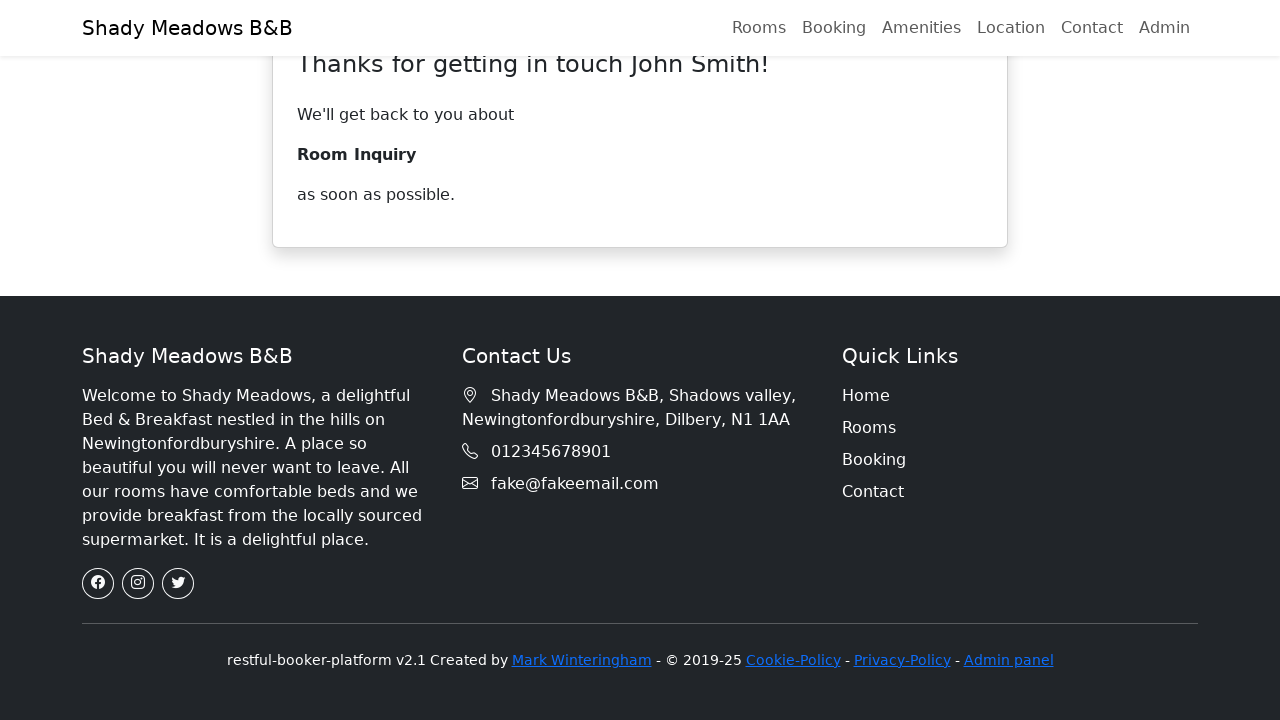